Tests BJT CB input characteristics simulation by adjusting sliders, taking readings, and plotting a graph

Starting URL: http://vlabs.iitkgp.ernet.in/be/exp12/bjtcbin_ver1.html

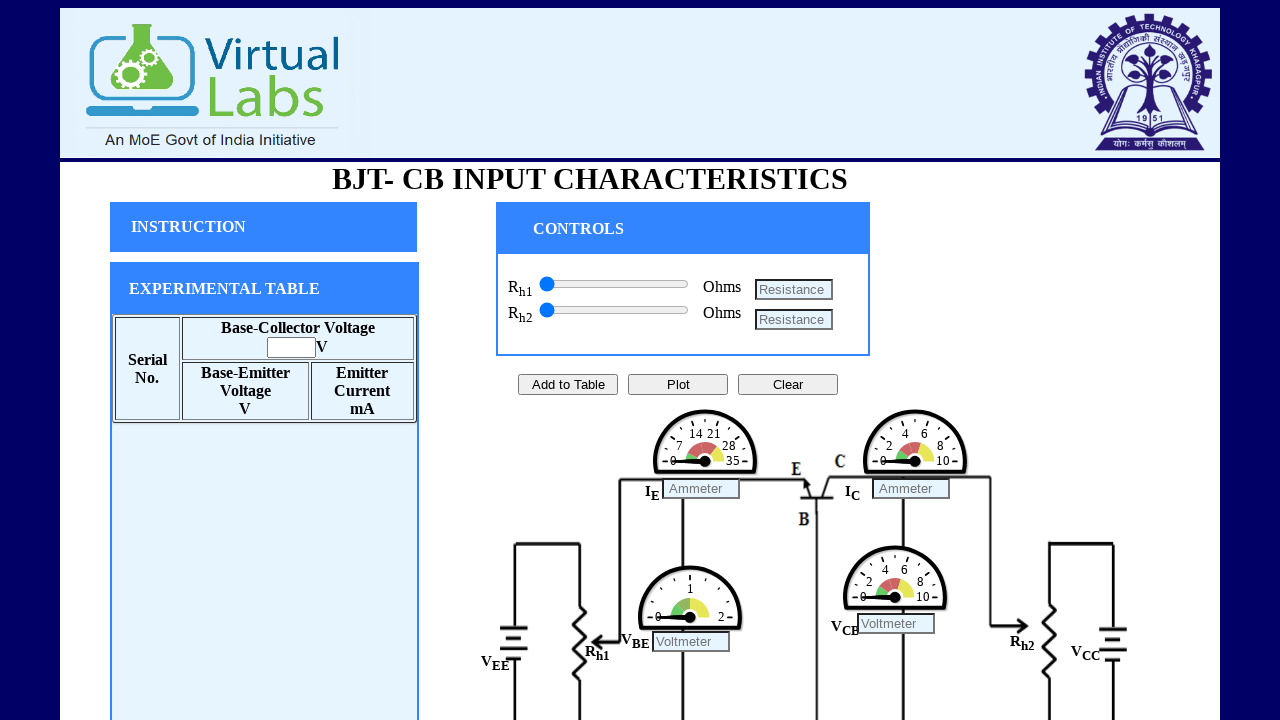

Generated random step value: 3
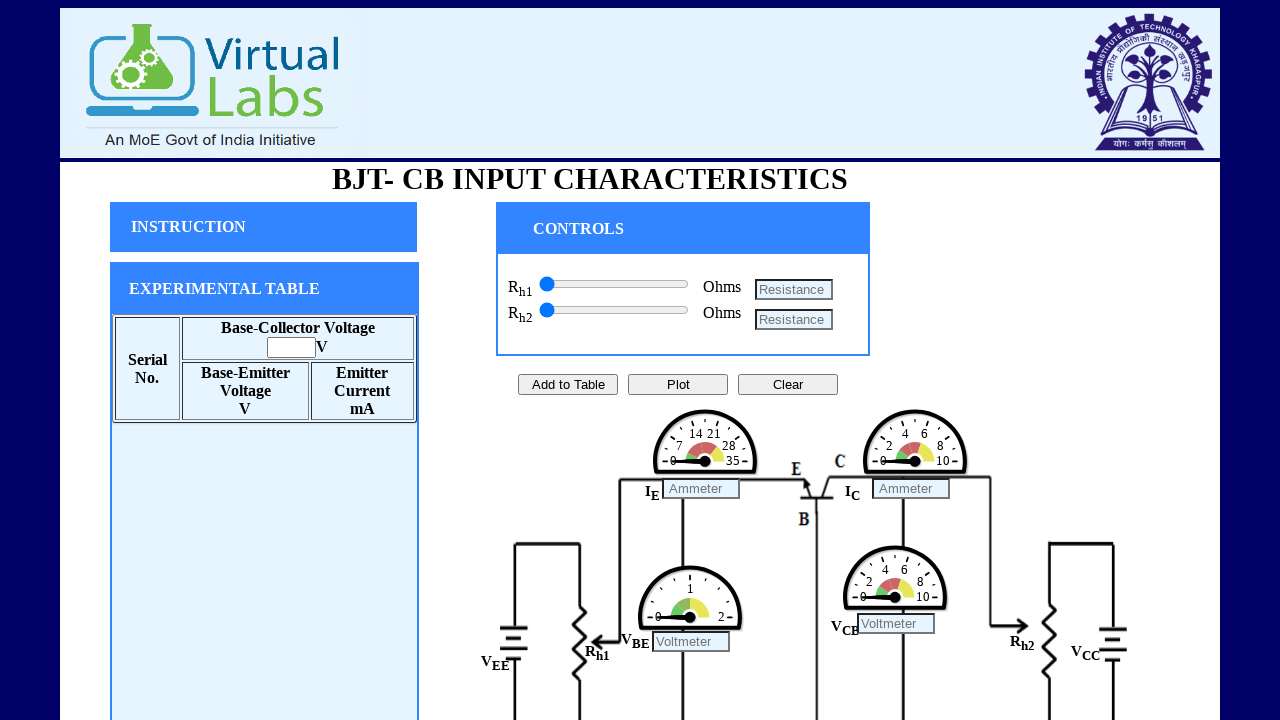

Base slider element loaded
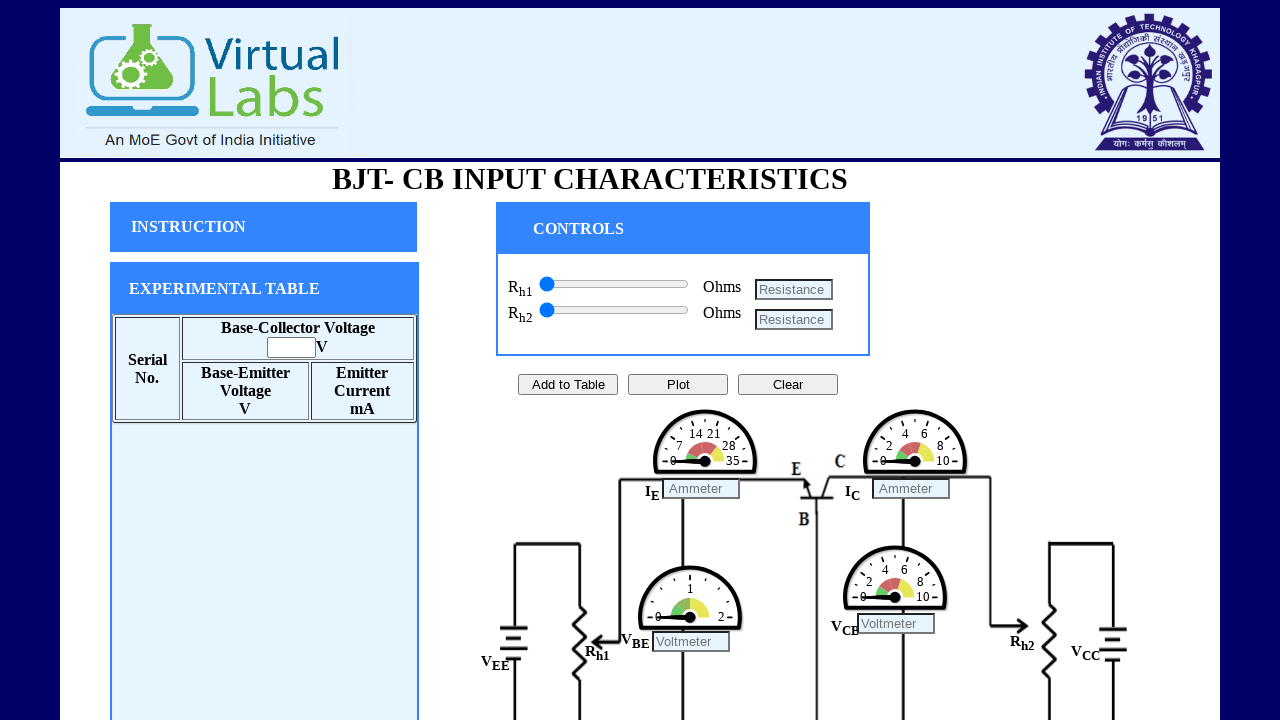

Collector/variable slider element loaded
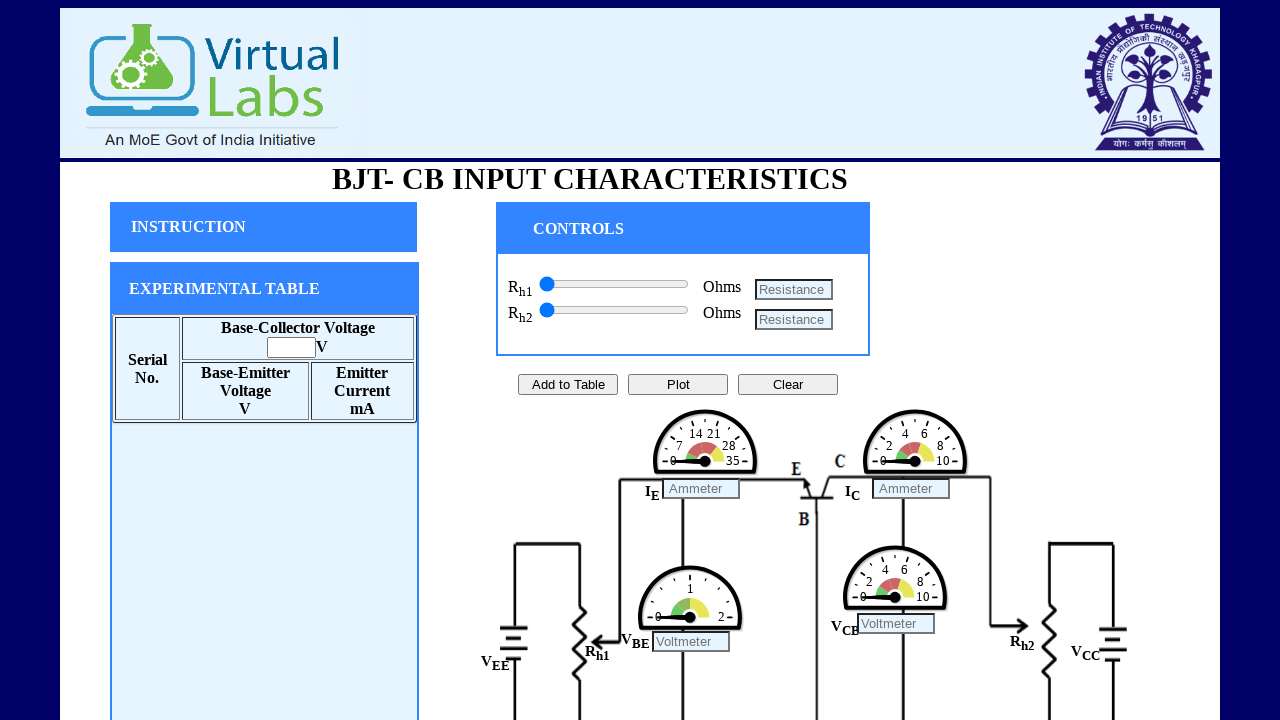

Reading button element loaded
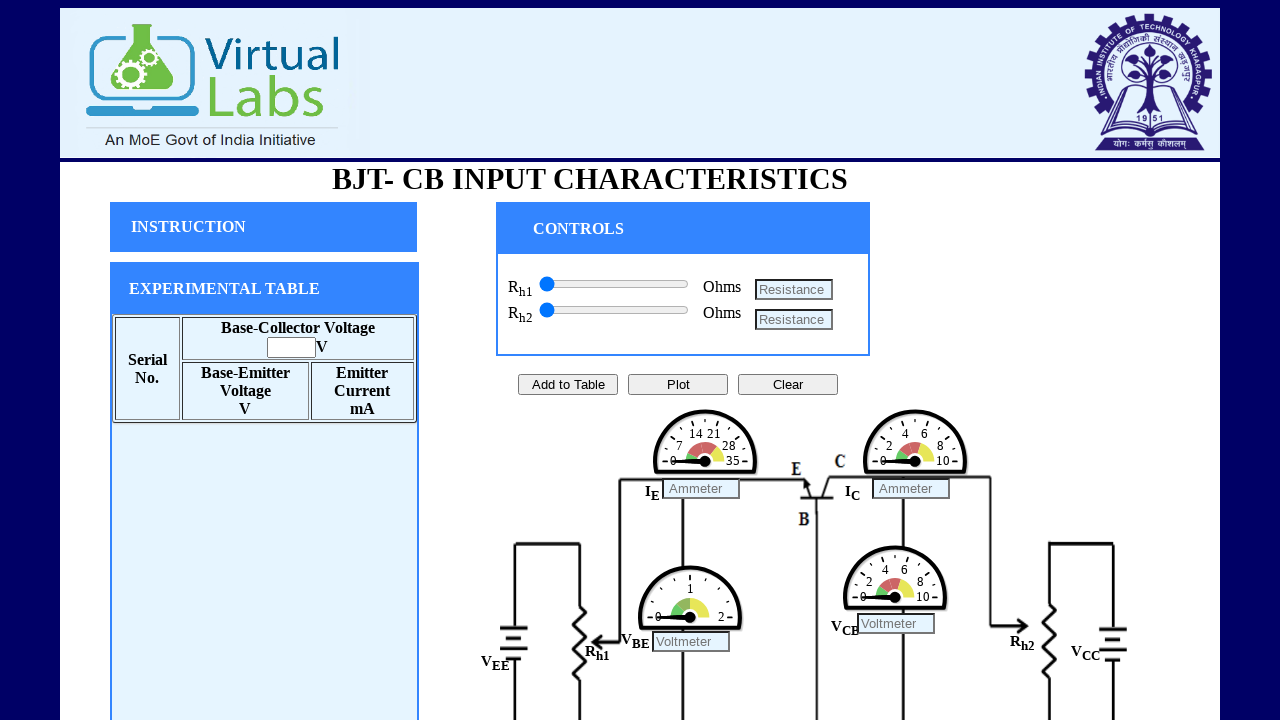

Plot button element loaded
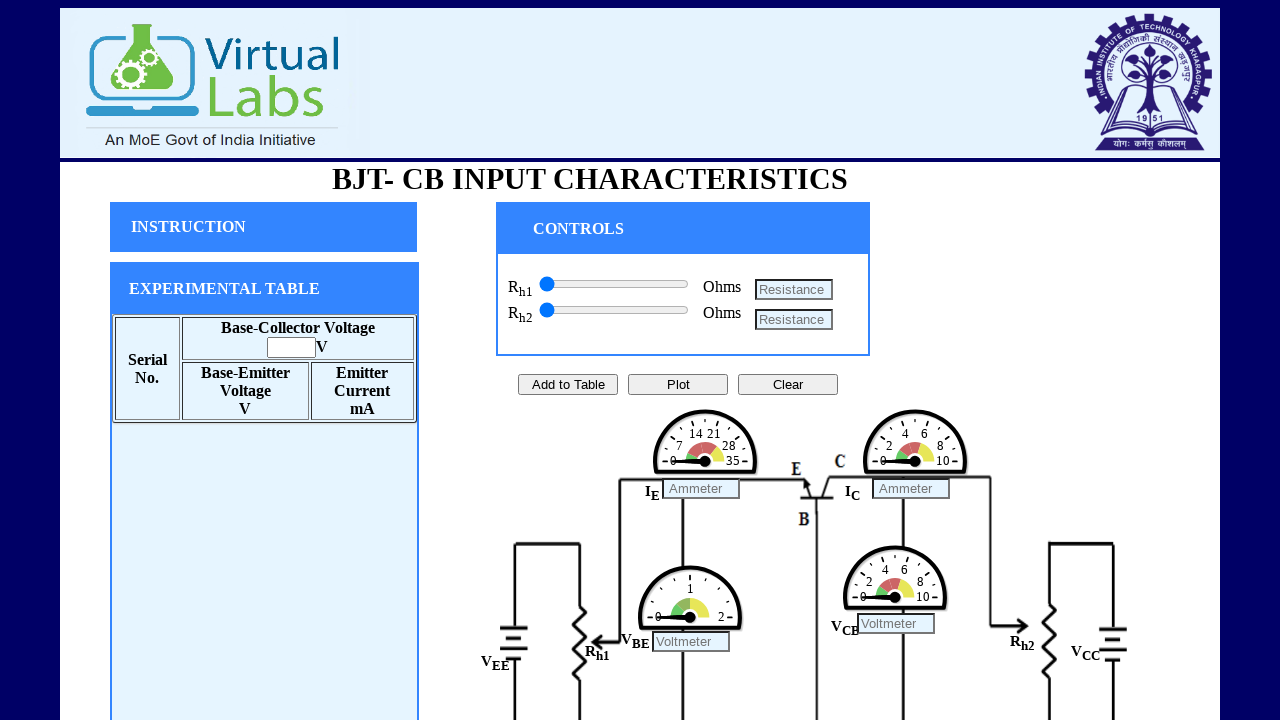

Variable slider set to position 10 using ArrowRight key presses
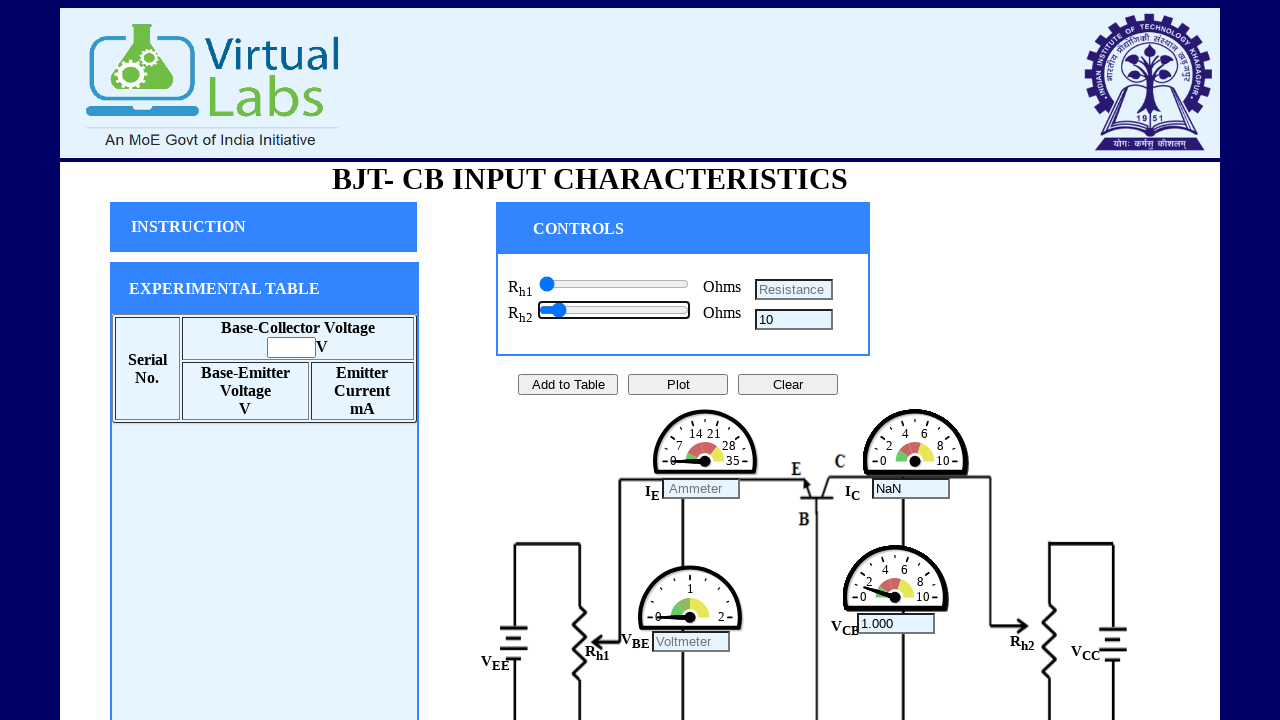

Base slider set to initial position 3 using ArrowRight key presses
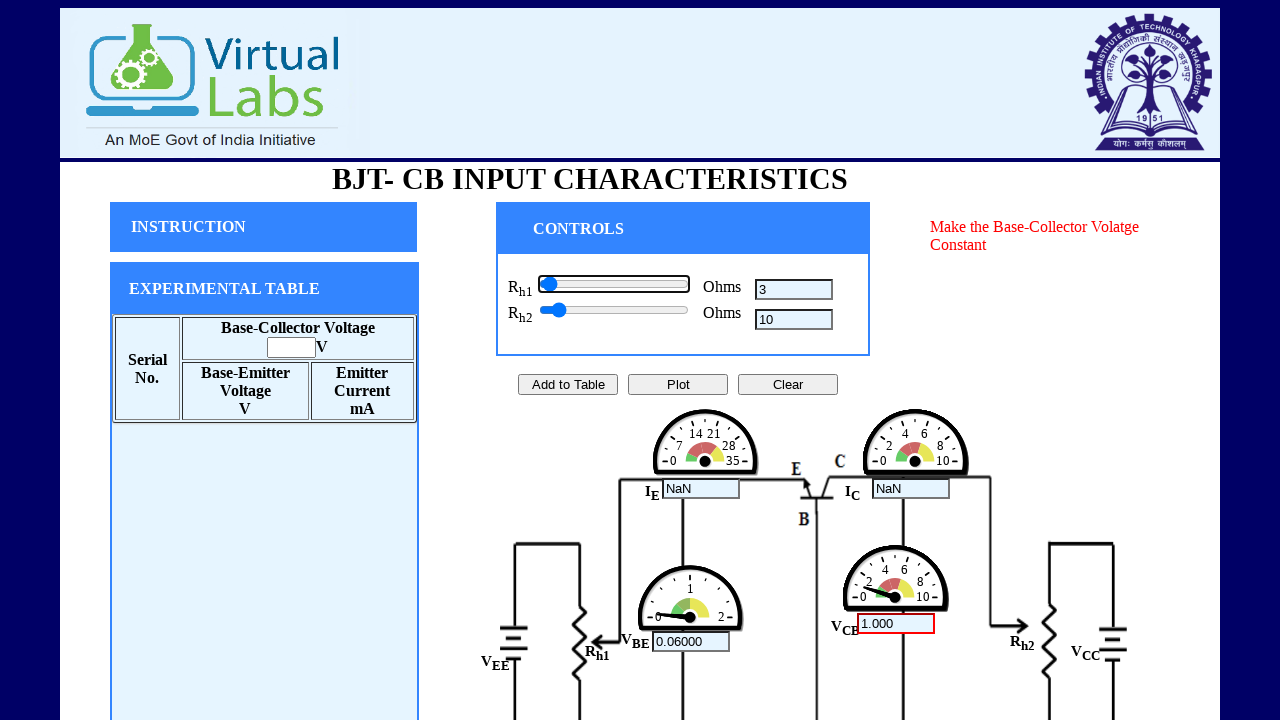

First reading taken by clicking reading button
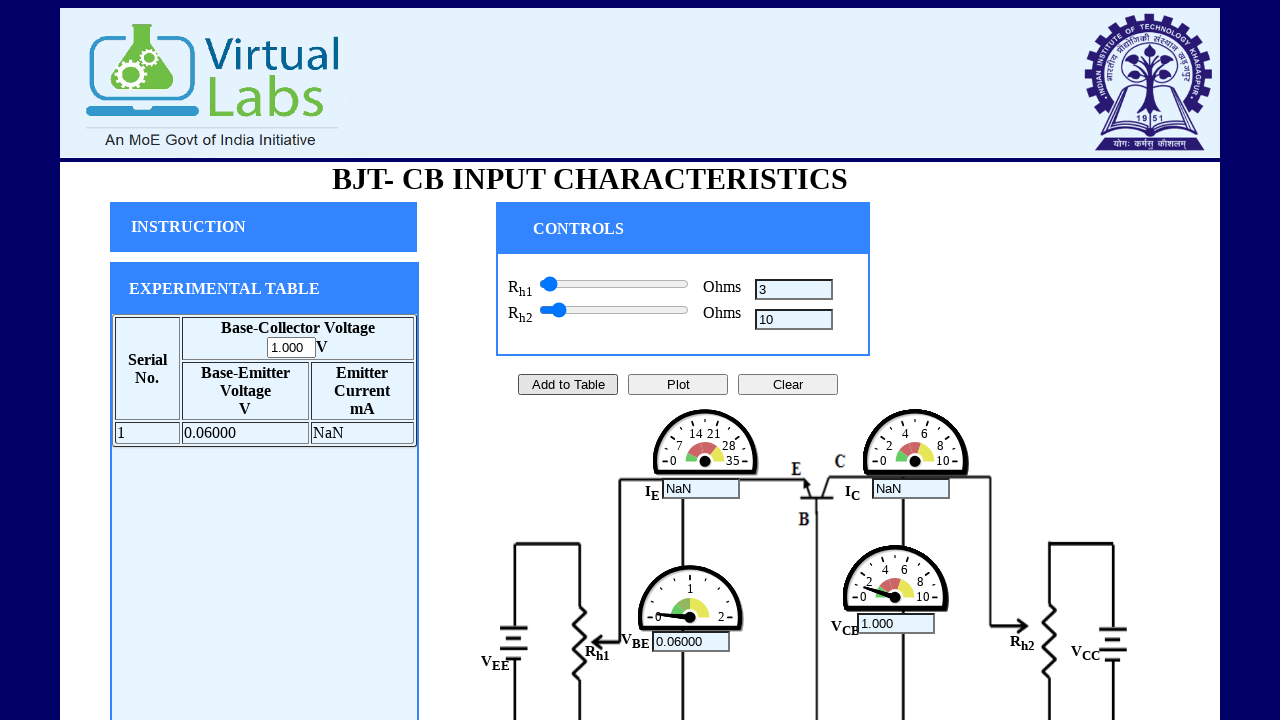

Base slider incremented by 3 positions (iteration 1/10)
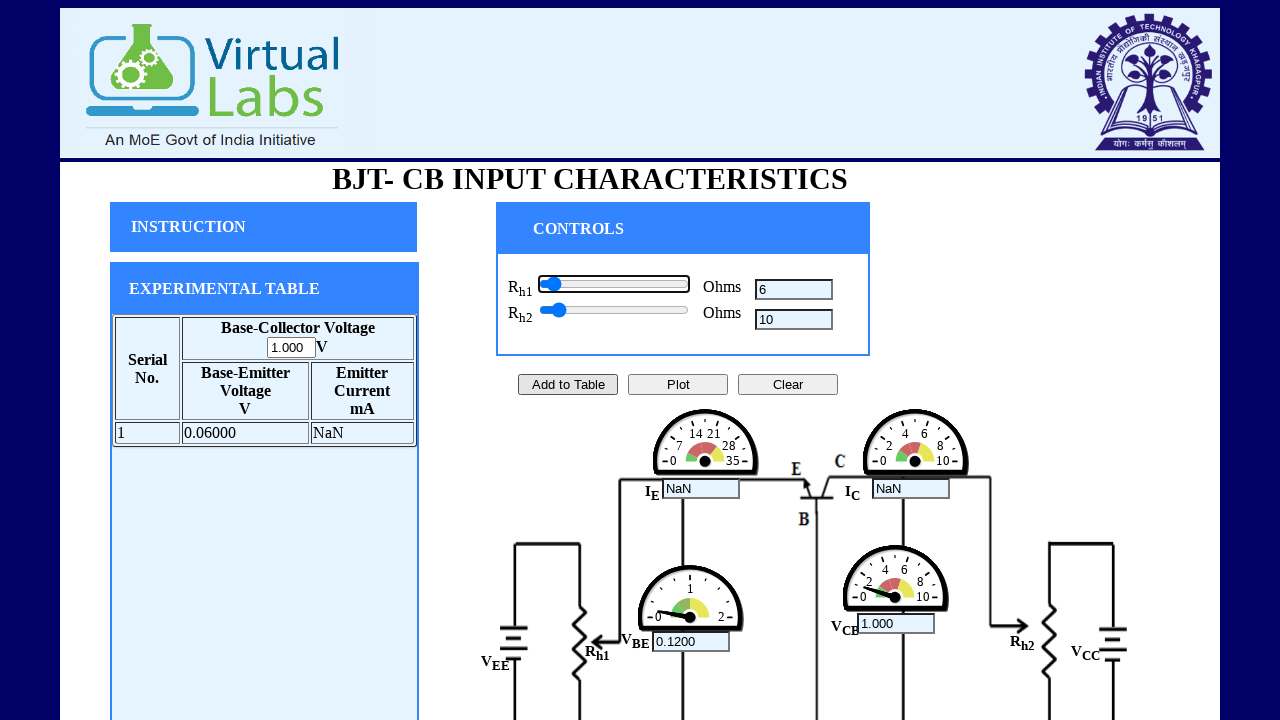

Reading #2 taken
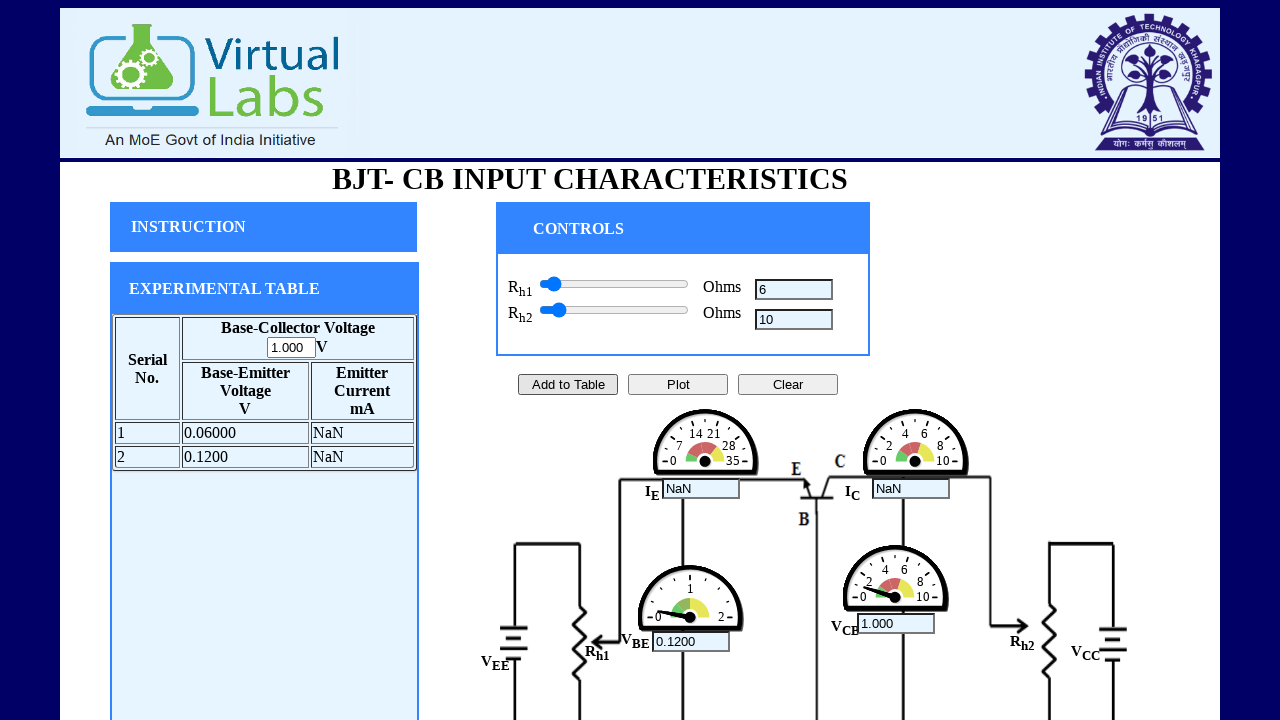

Base slider incremented by 3 positions (iteration 2/10)
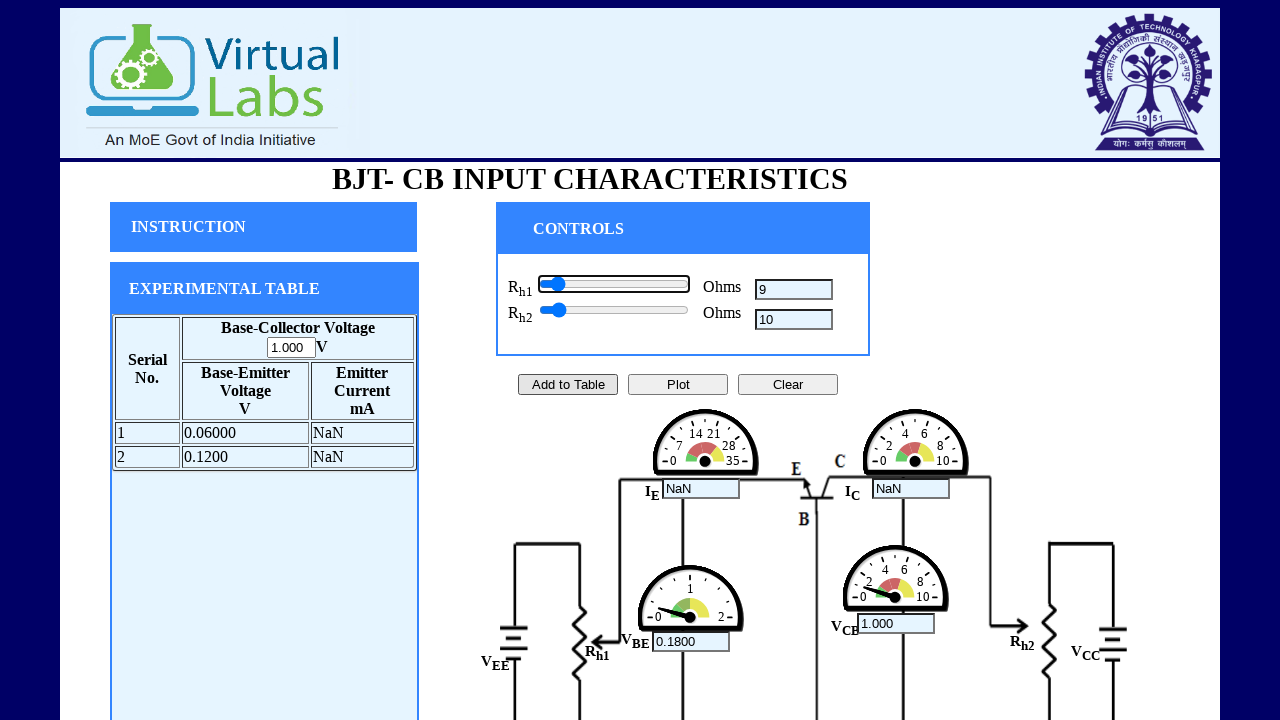

Reading #3 taken
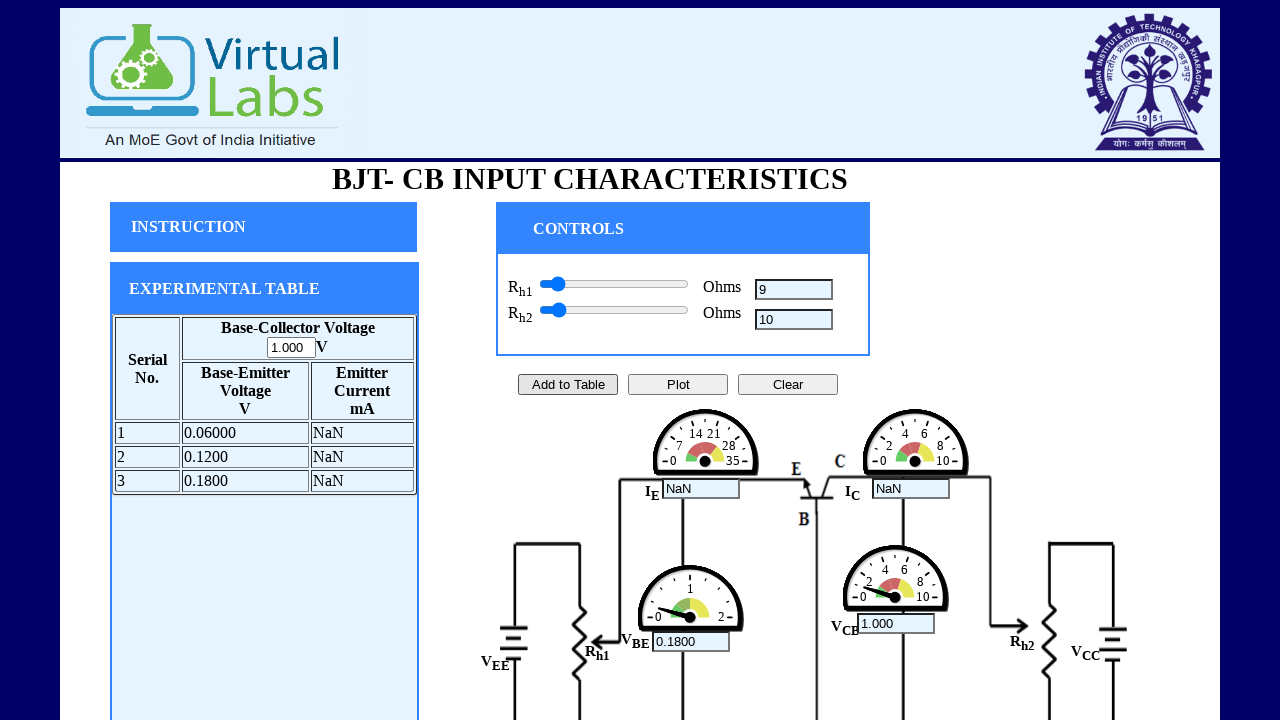

Base slider incremented by 3 positions (iteration 3/10)
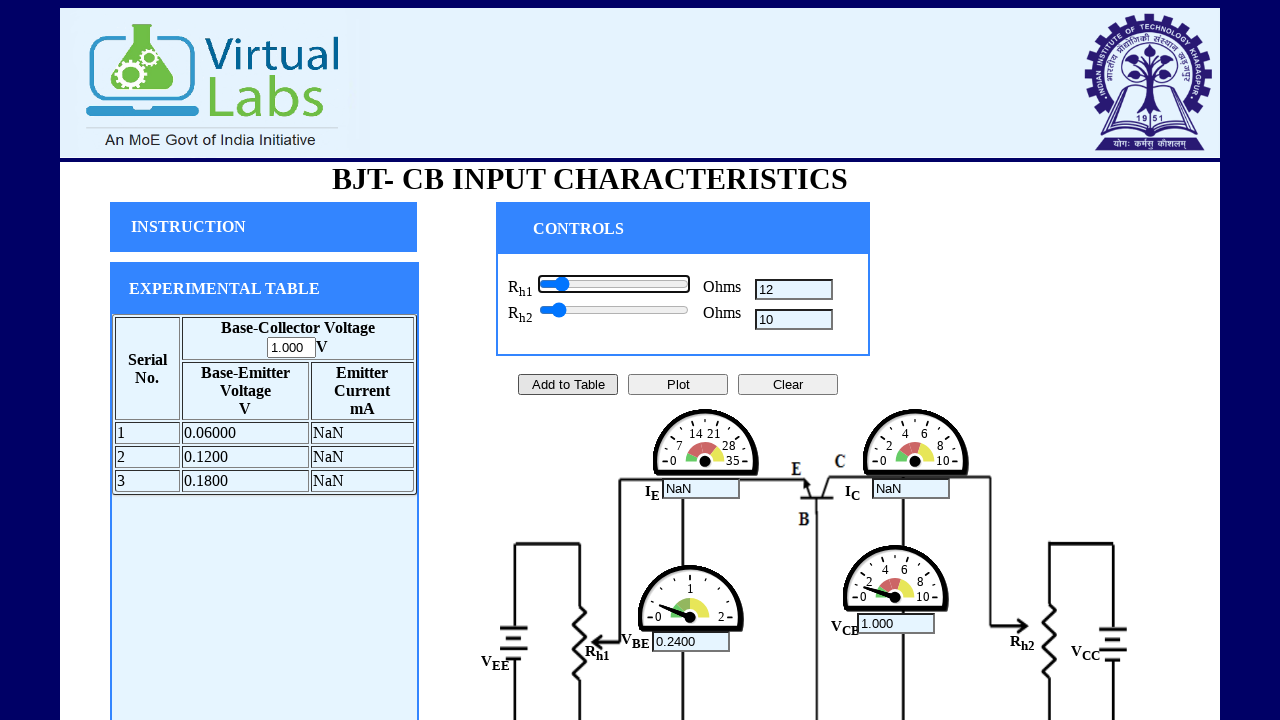

Reading #4 taken
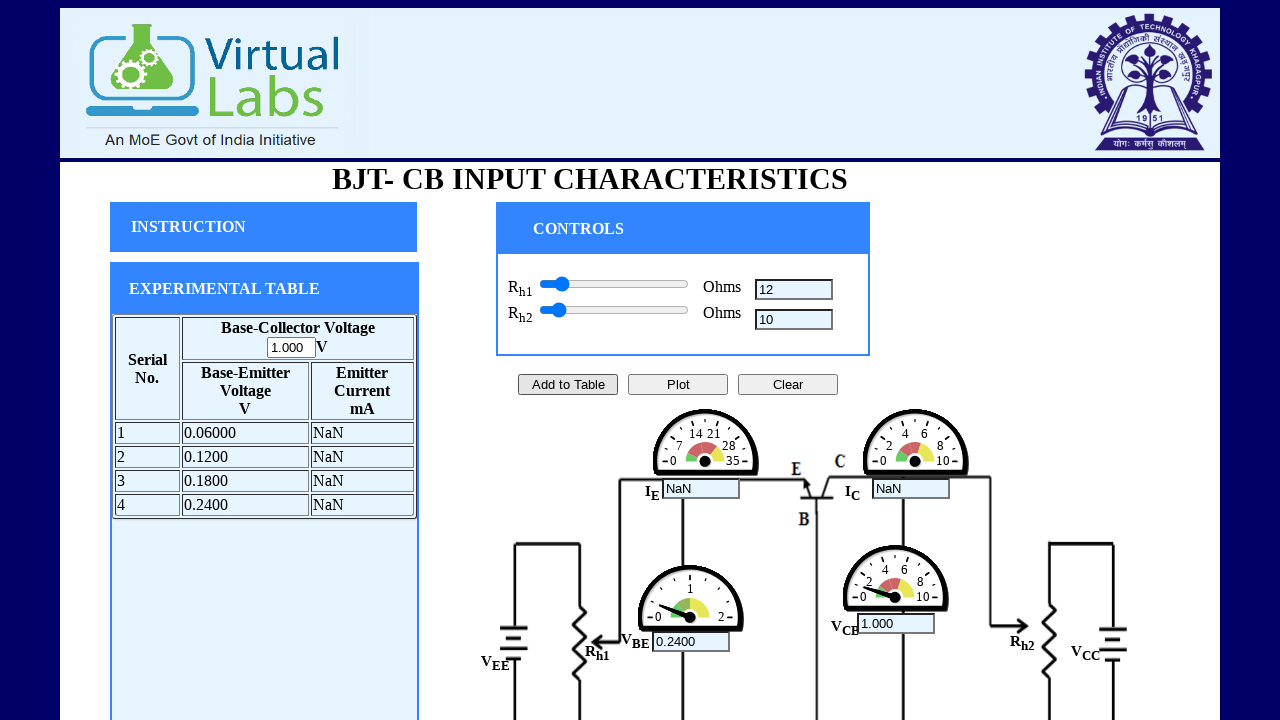

Base slider incremented by 3 positions (iteration 4/10)
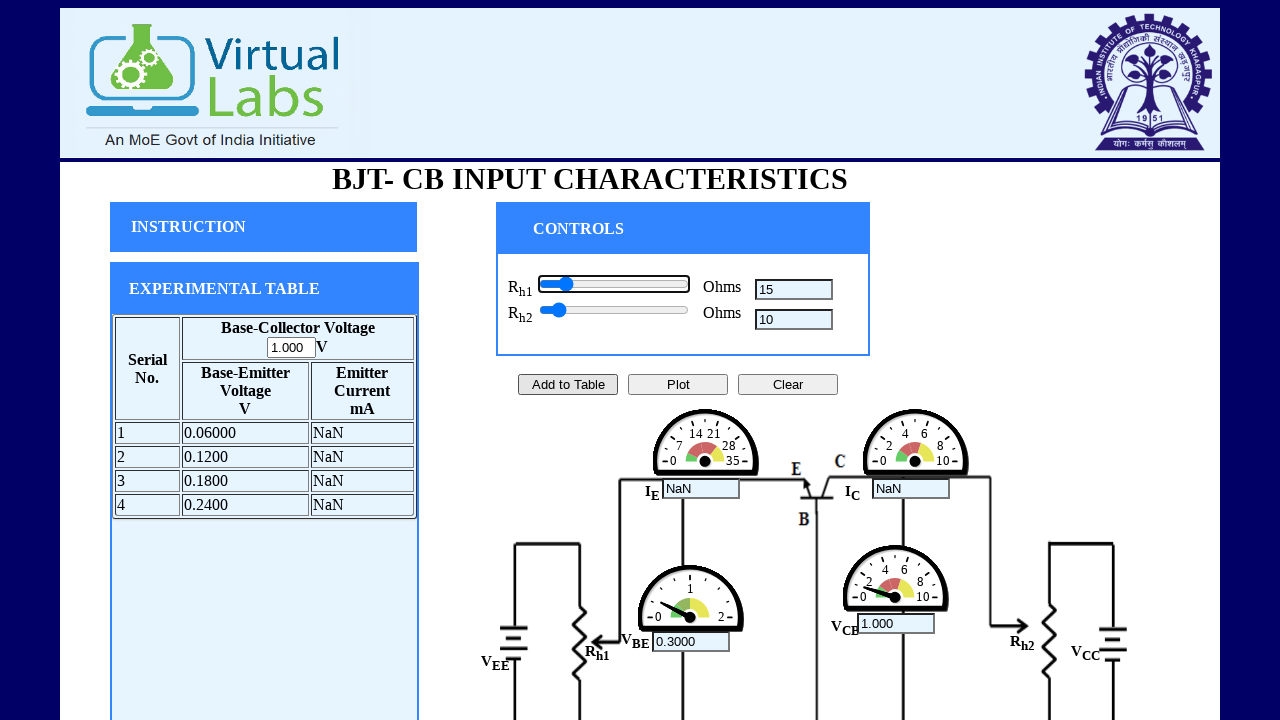

Reading #5 taken
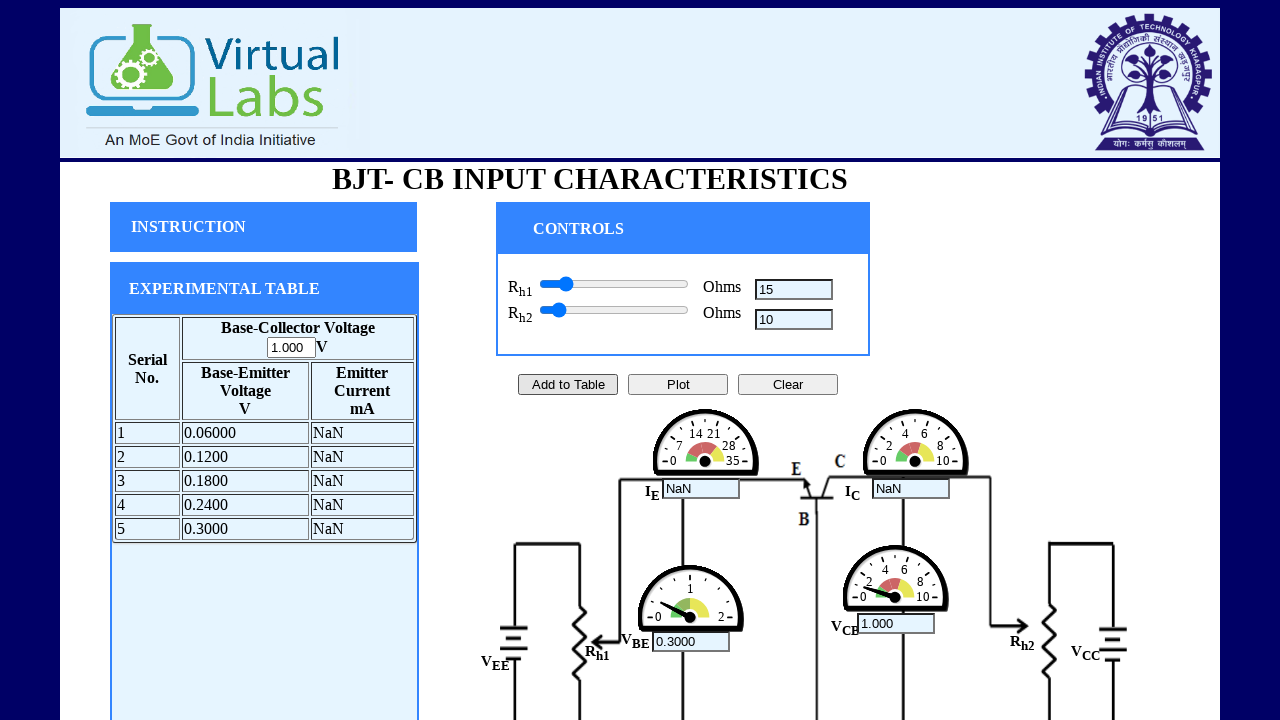

Base slider incremented by 3 positions (iteration 5/10)
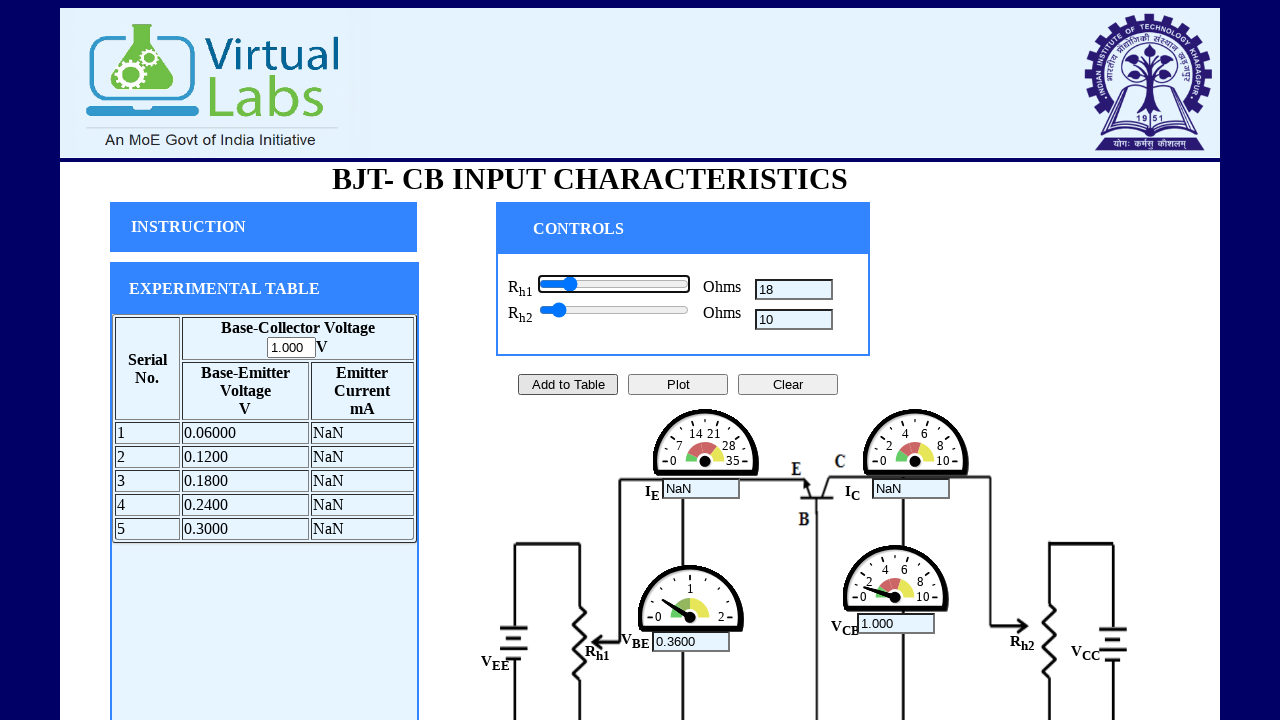

Reading #6 taken
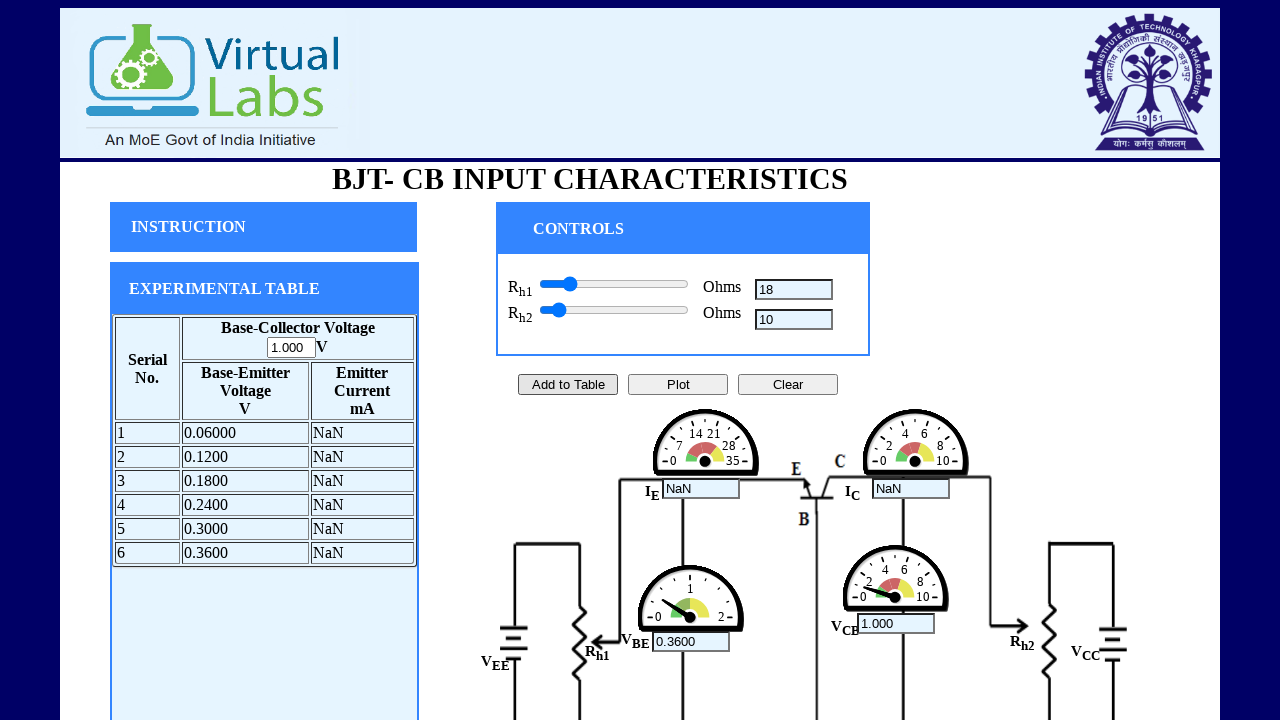

Base slider incremented by 3 positions (iteration 6/10)
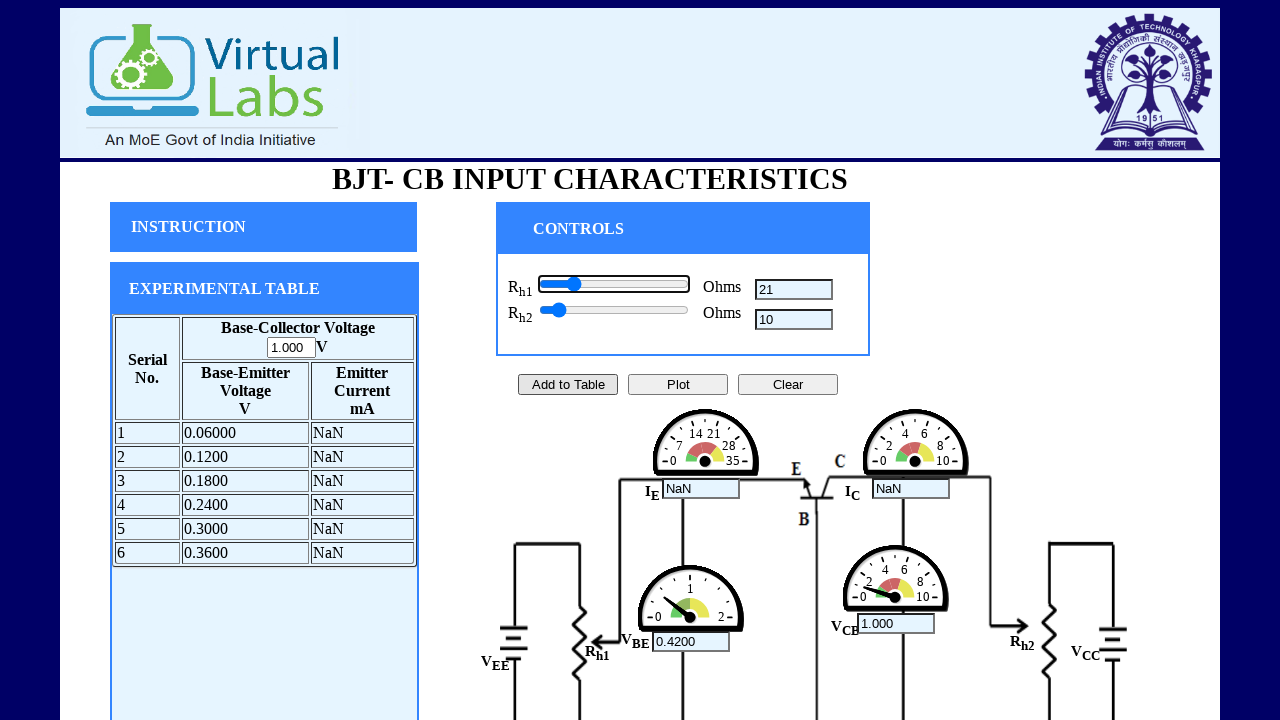

Reading #7 taken
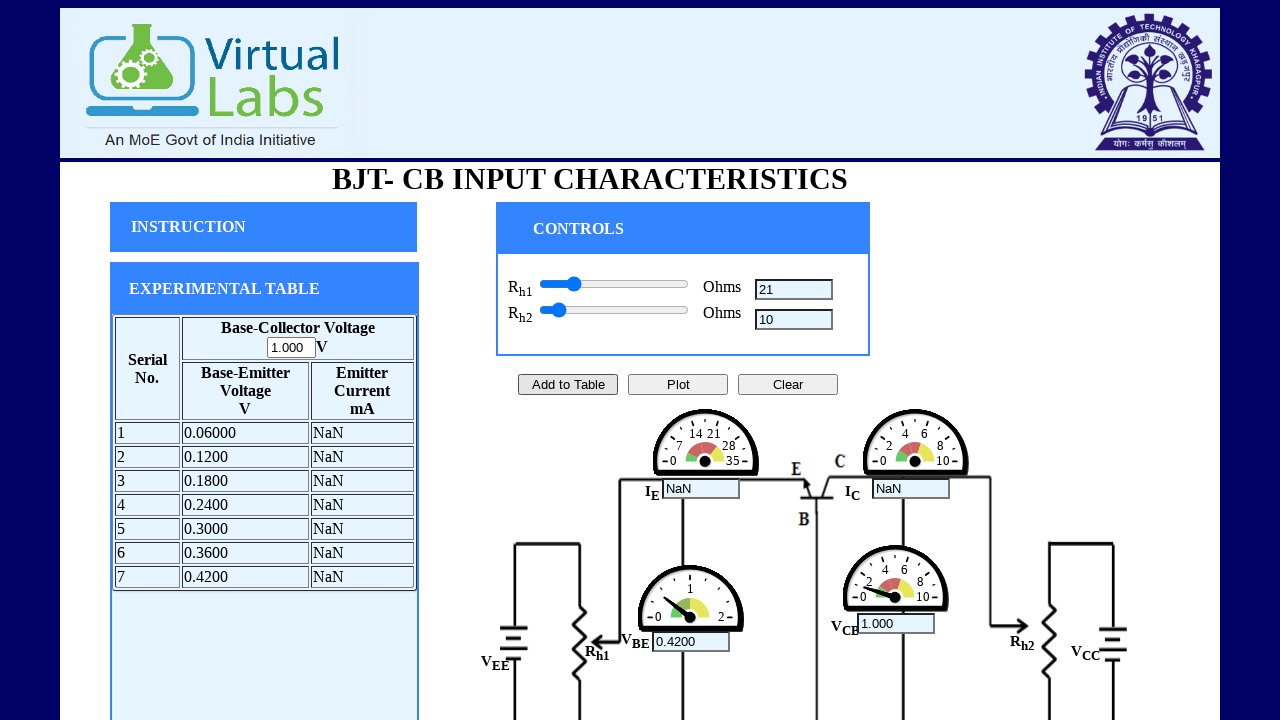

Base slider incremented by 3 positions (iteration 7/10)
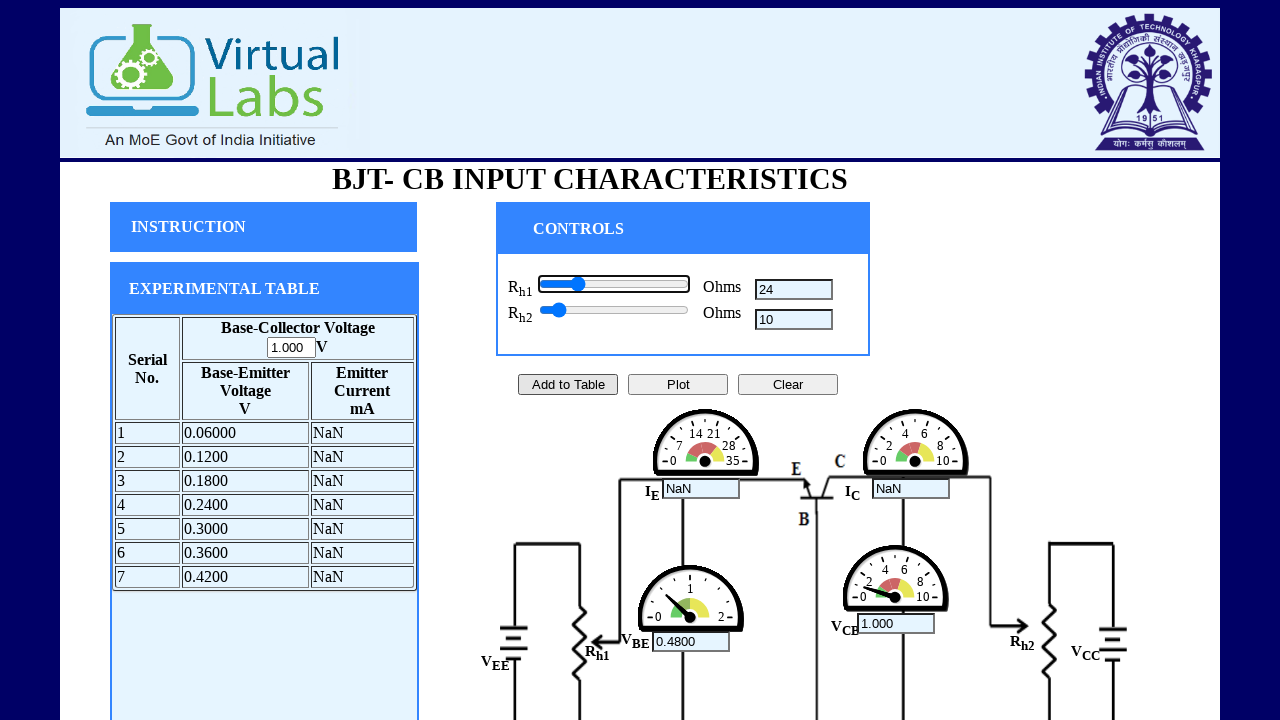

Reading #8 taken
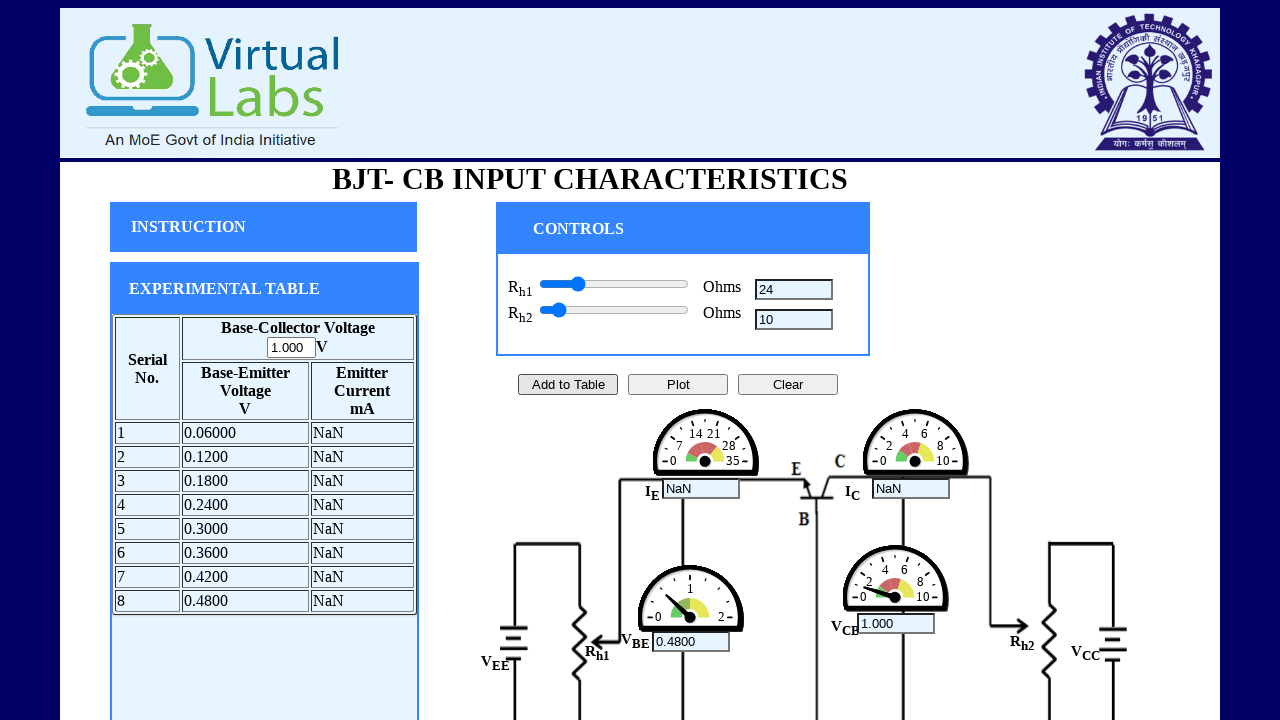

Base slider incremented by 3 positions (iteration 8/10)
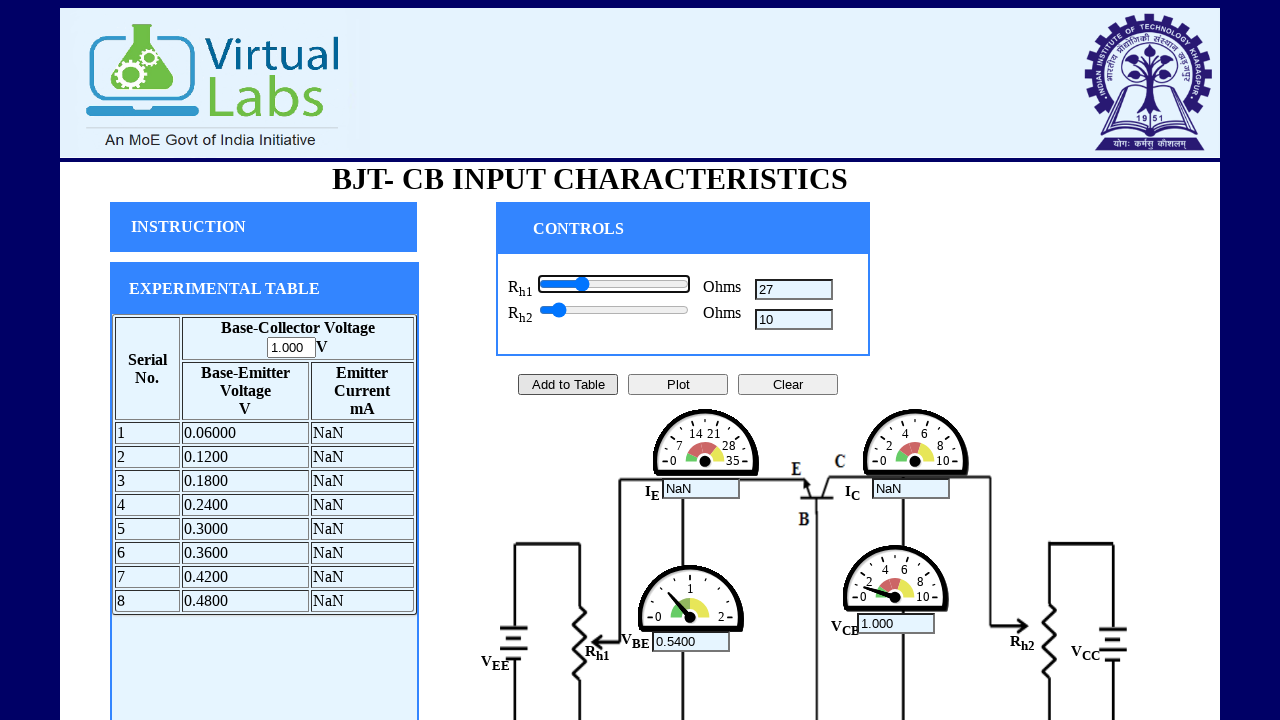

Reading #9 taken
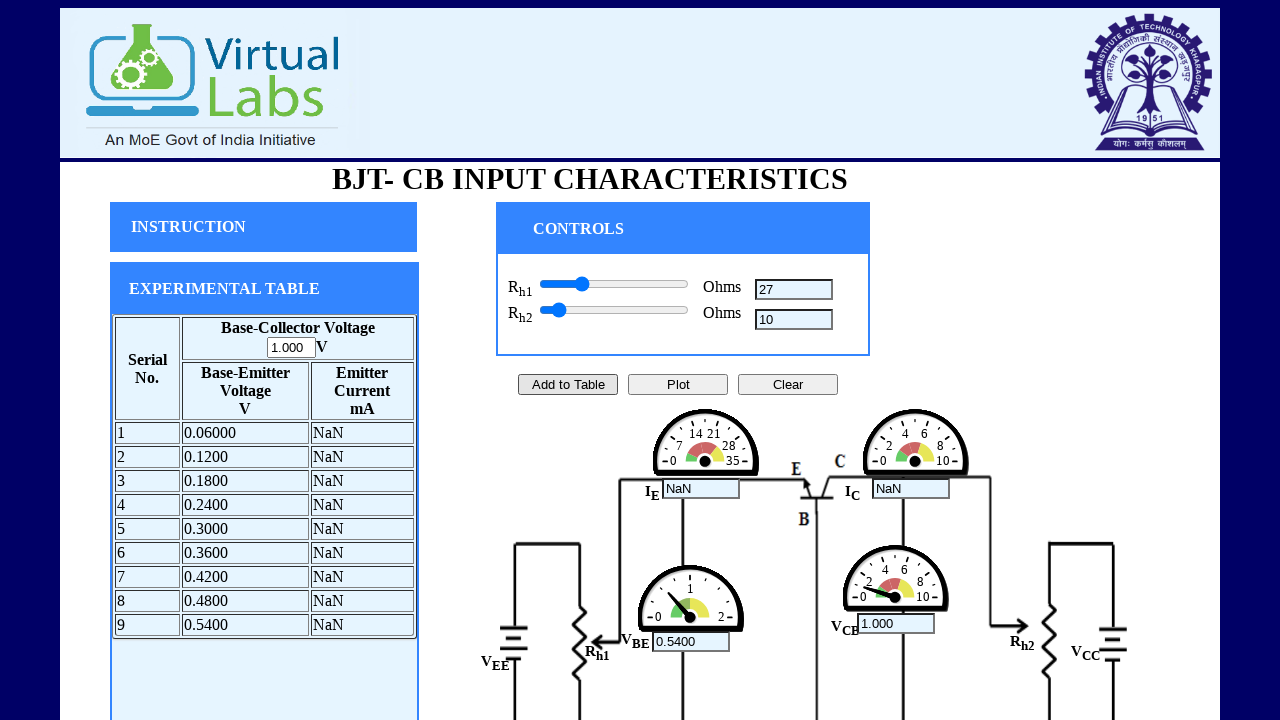

Base slider incremented by 3 positions (iteration 9/10)
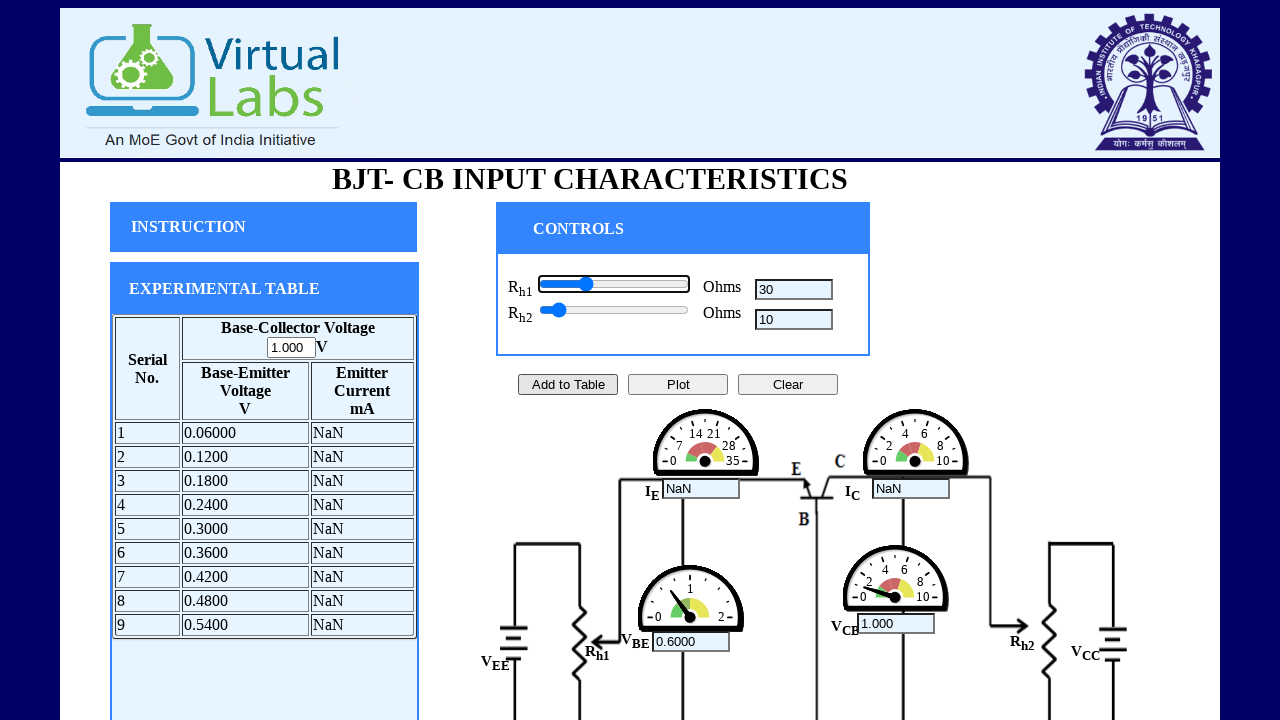

Reading #10 taken
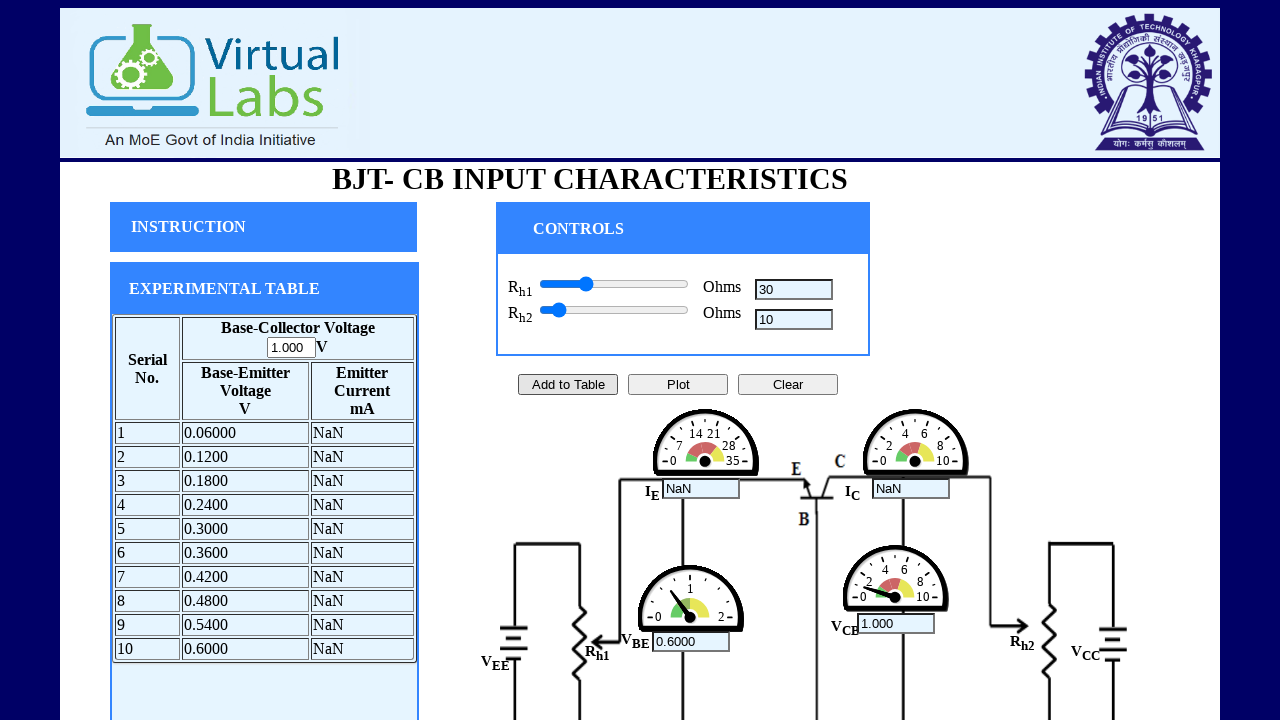

Base slider incremented by 3 positions (iteration 10/10)
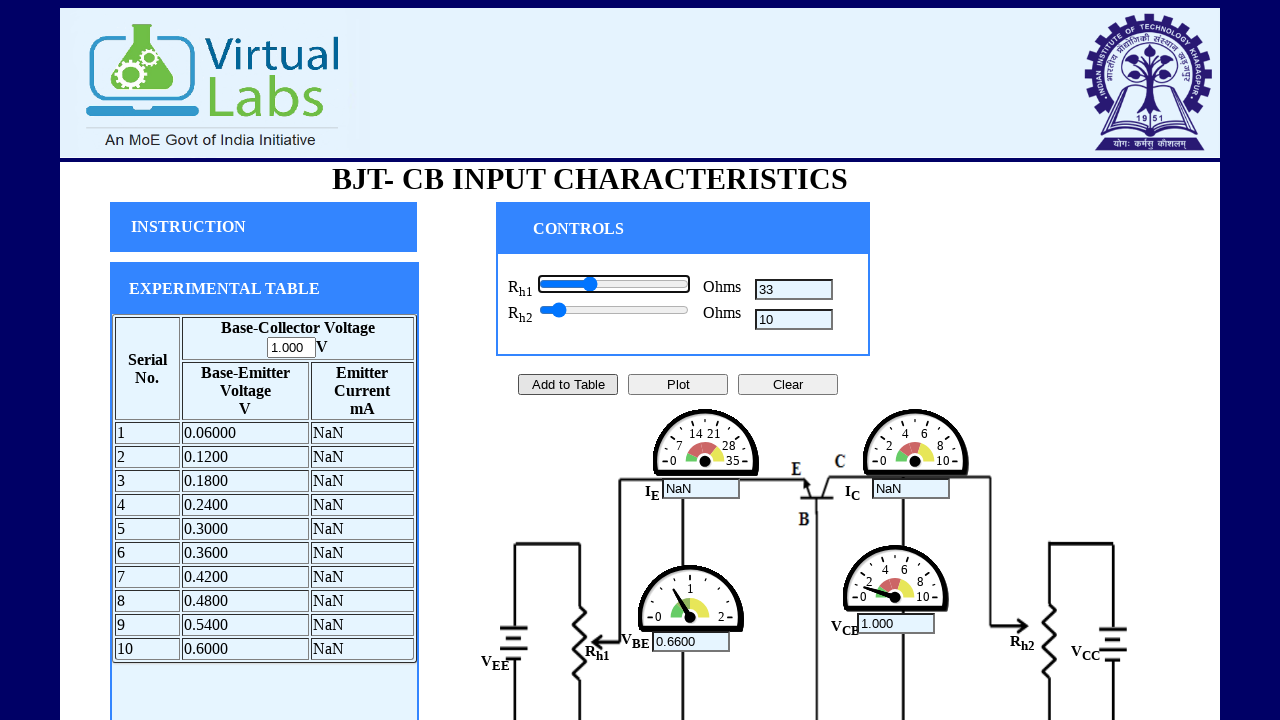

Reading #11 taken
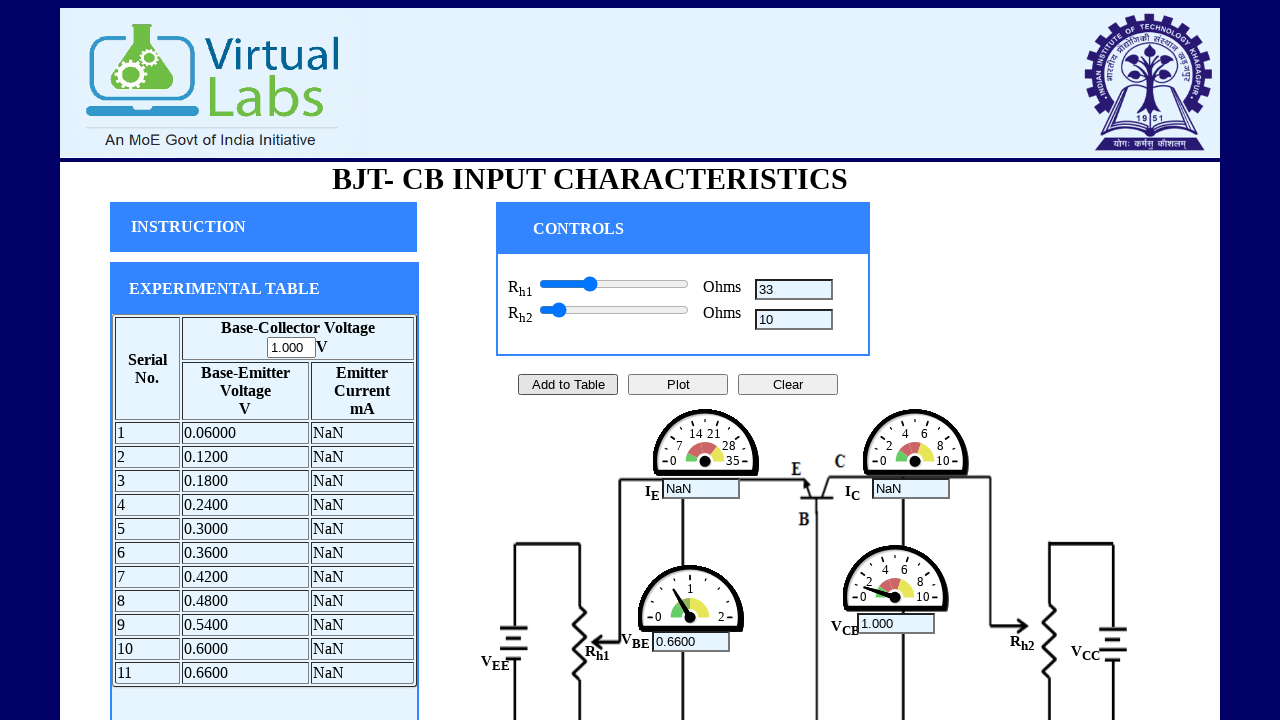

Plot button clicked to generate BJT CB input characteristics graph
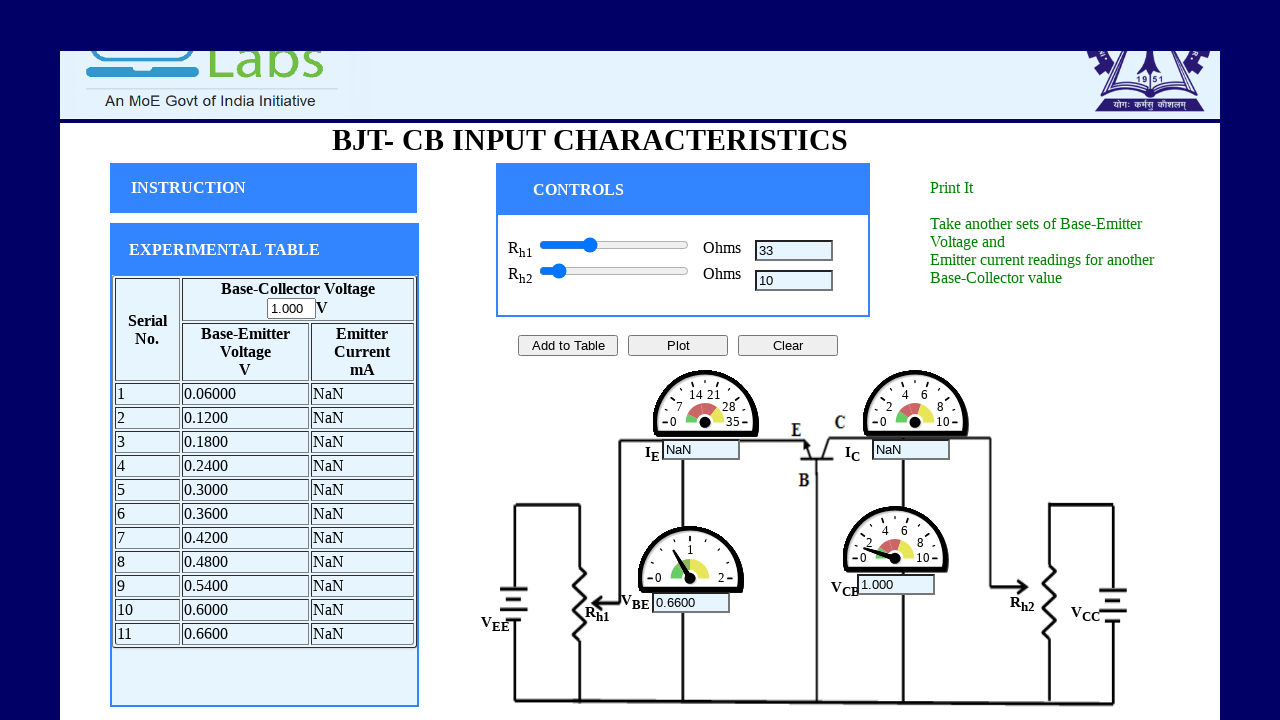

Page zoomed out to 90% for better view of plotted graph
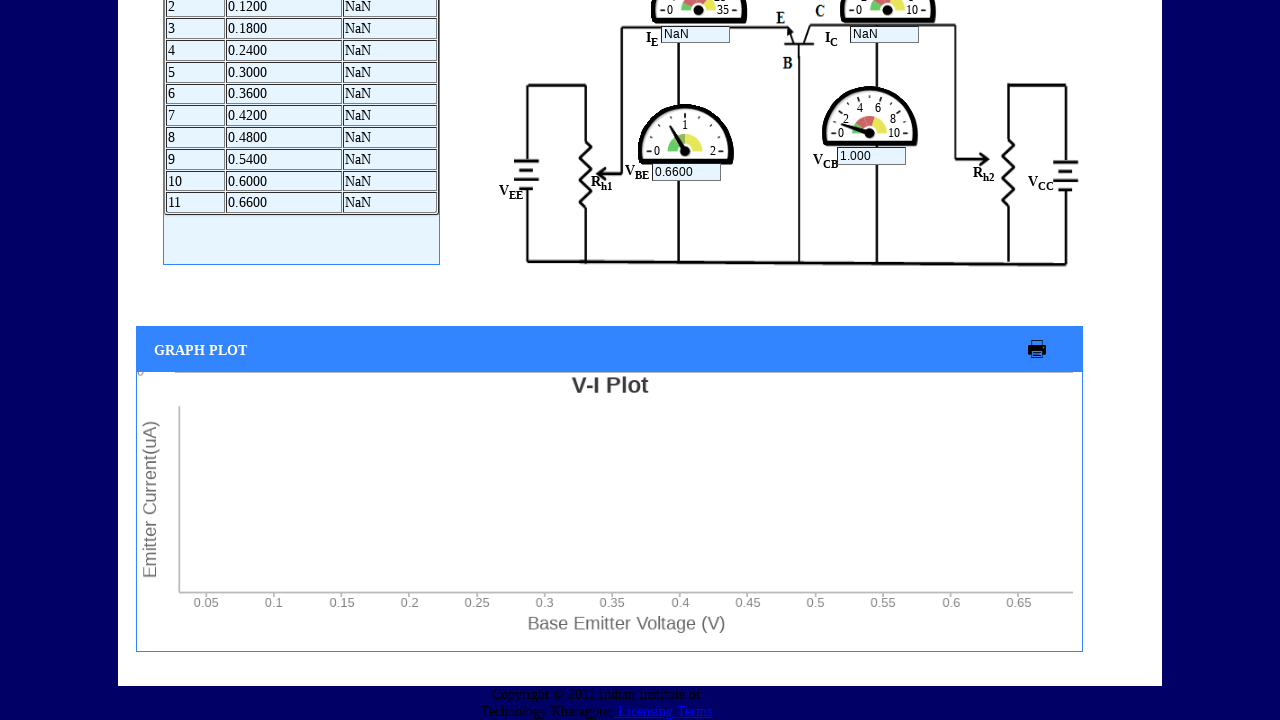

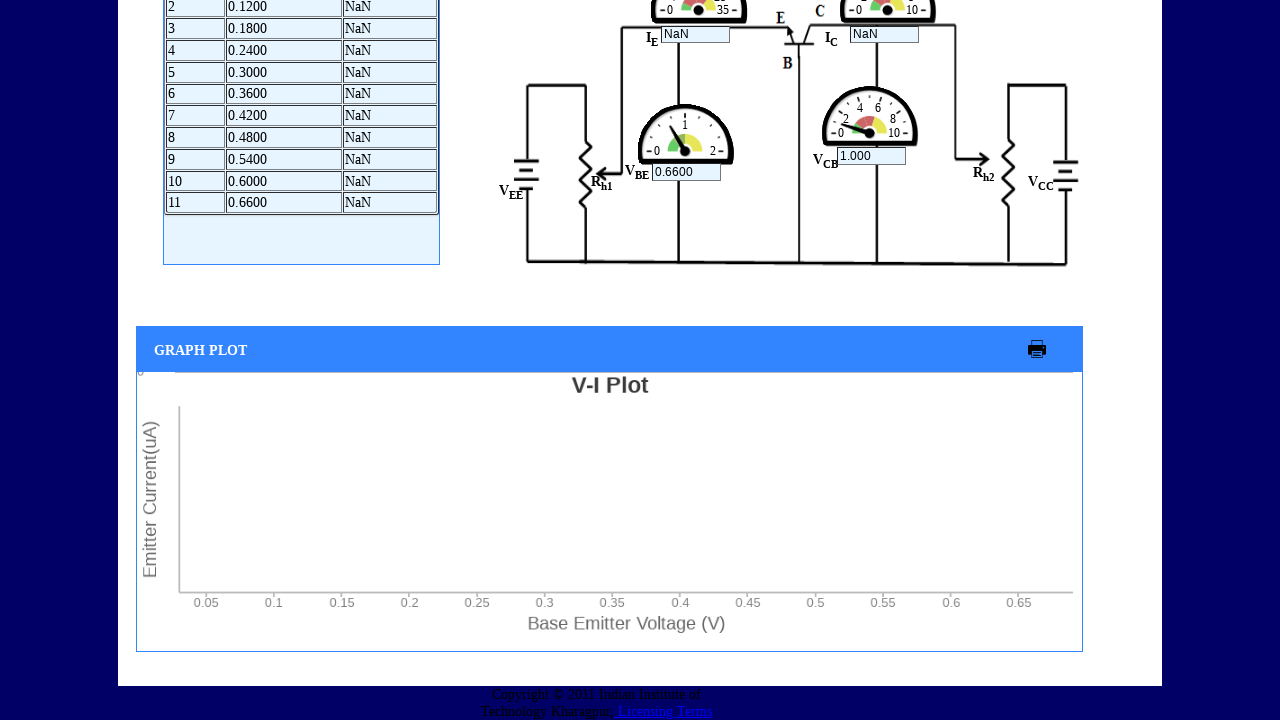